Tests that pressing Escape cancels edits and reverts to original text.

Starting URL: https://demo.playwright.dev/todomvc

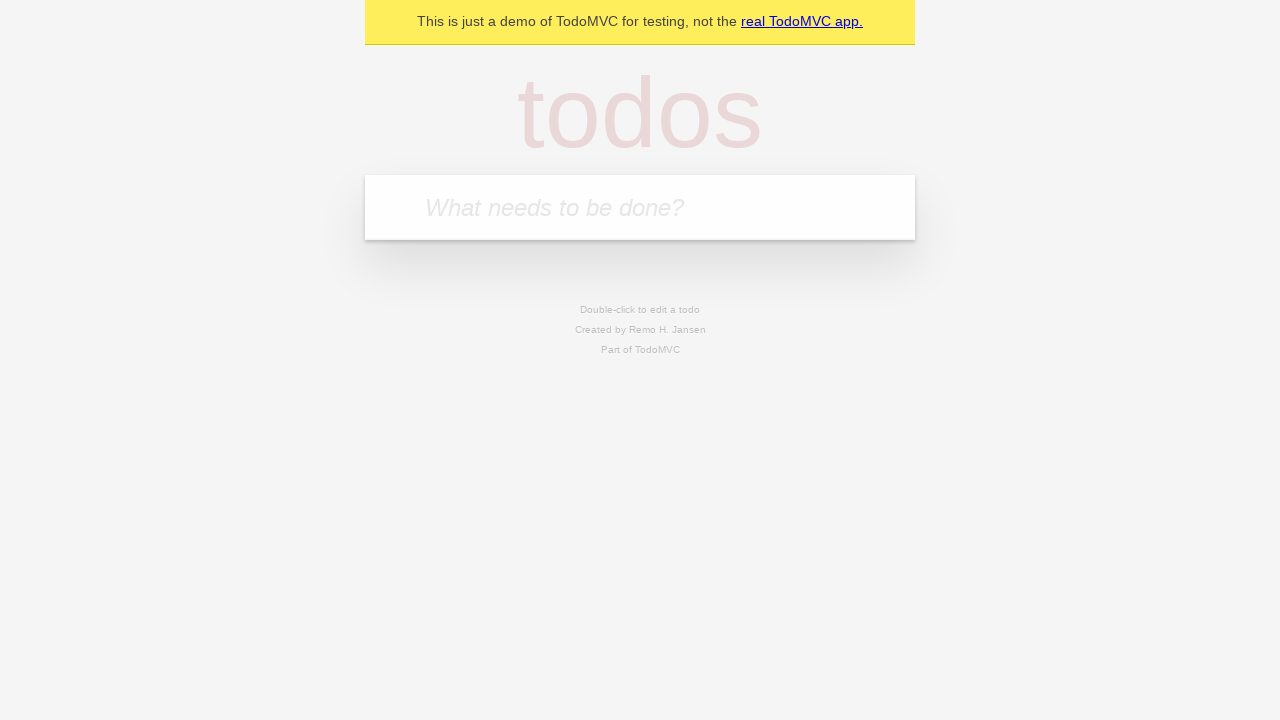

Filled todo input with 'buy some cheese' on internal:attr=[placeholder="What needs to be done?"i]
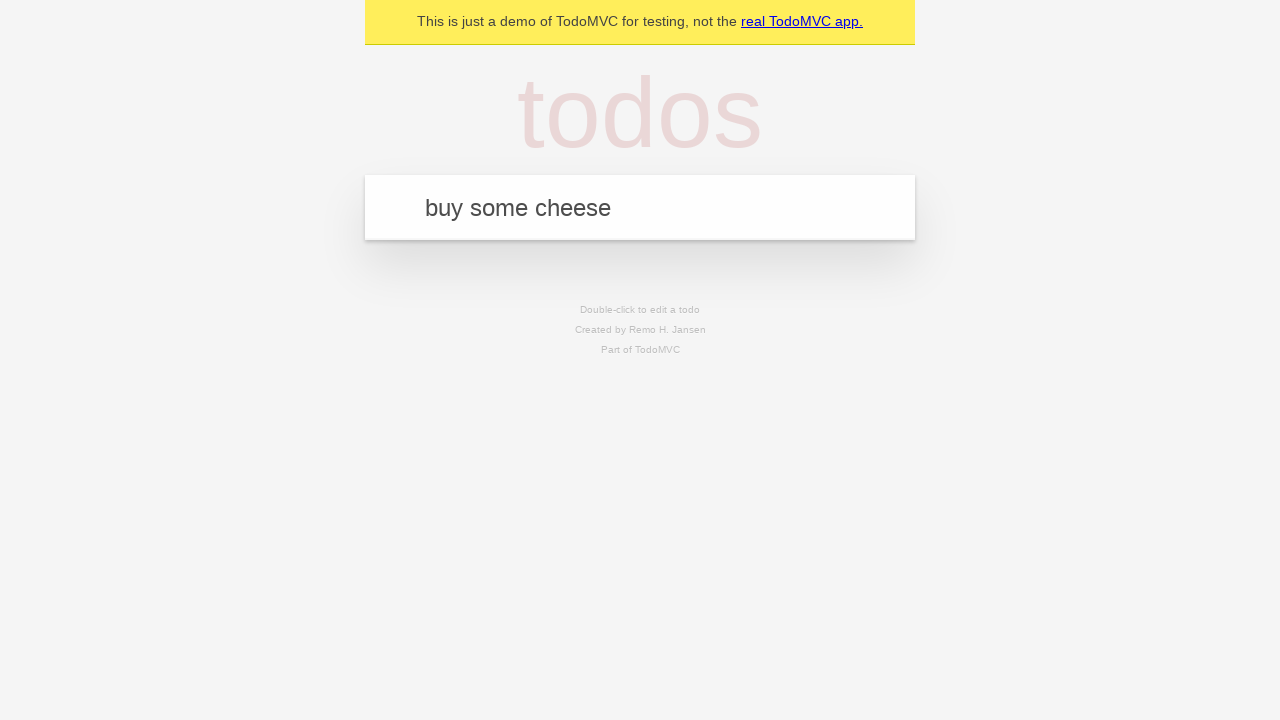

Pressed Enter to create first todo on internal:attr=[placeholder="What needs to be done?"i]
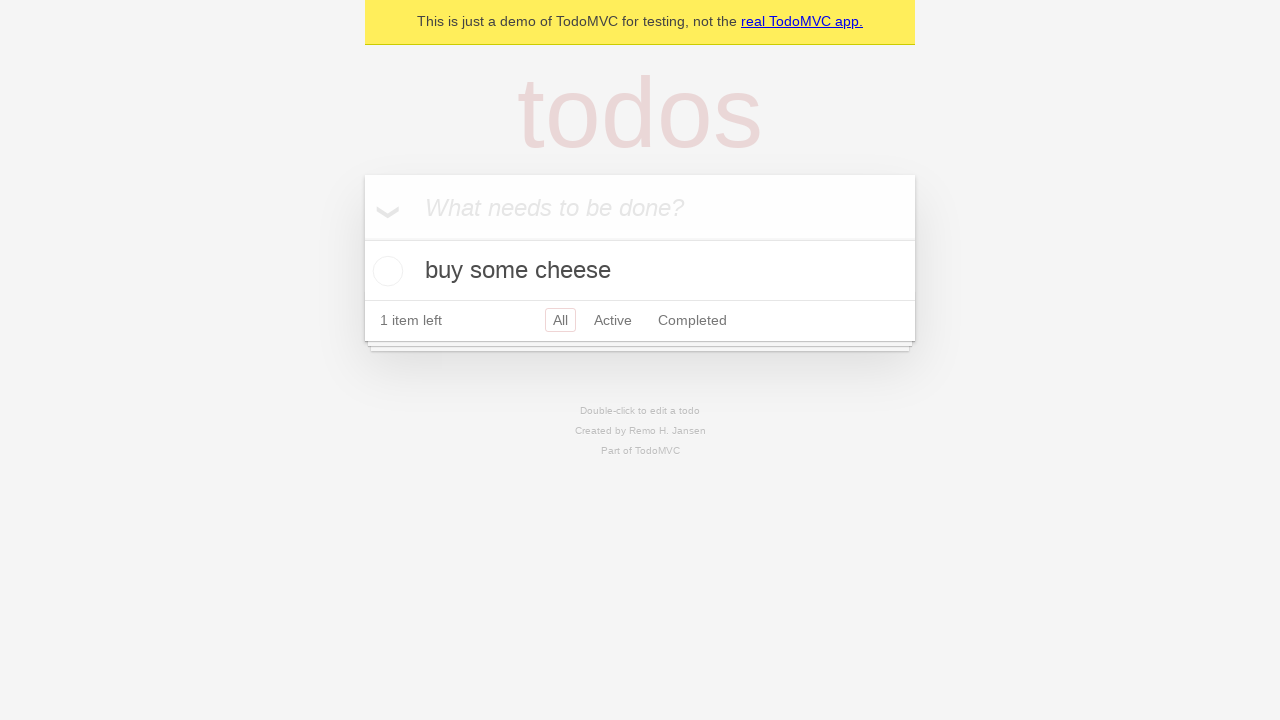

Filled todo input with 'feed the cat' on internal:attr=[placeholder="What needs to be done?"i]
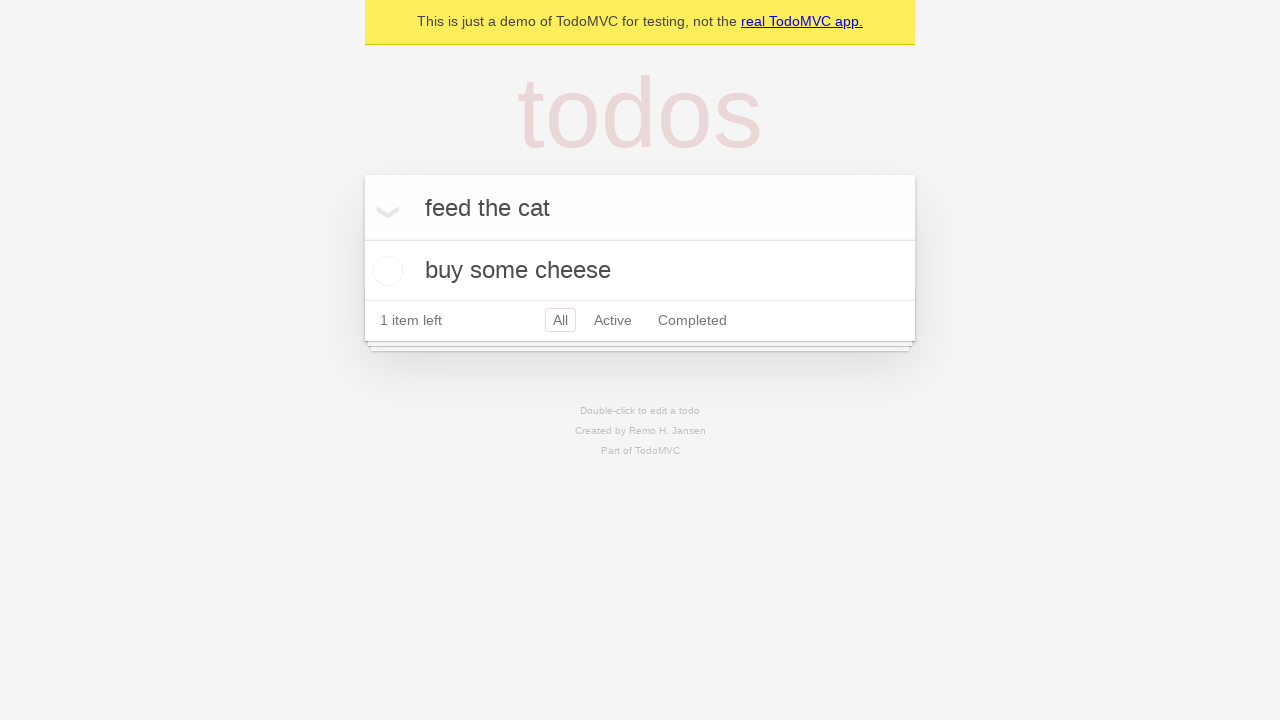

Pressed Enter to create second todo on internal:attr=[placeholder="What needs to be done?"i]
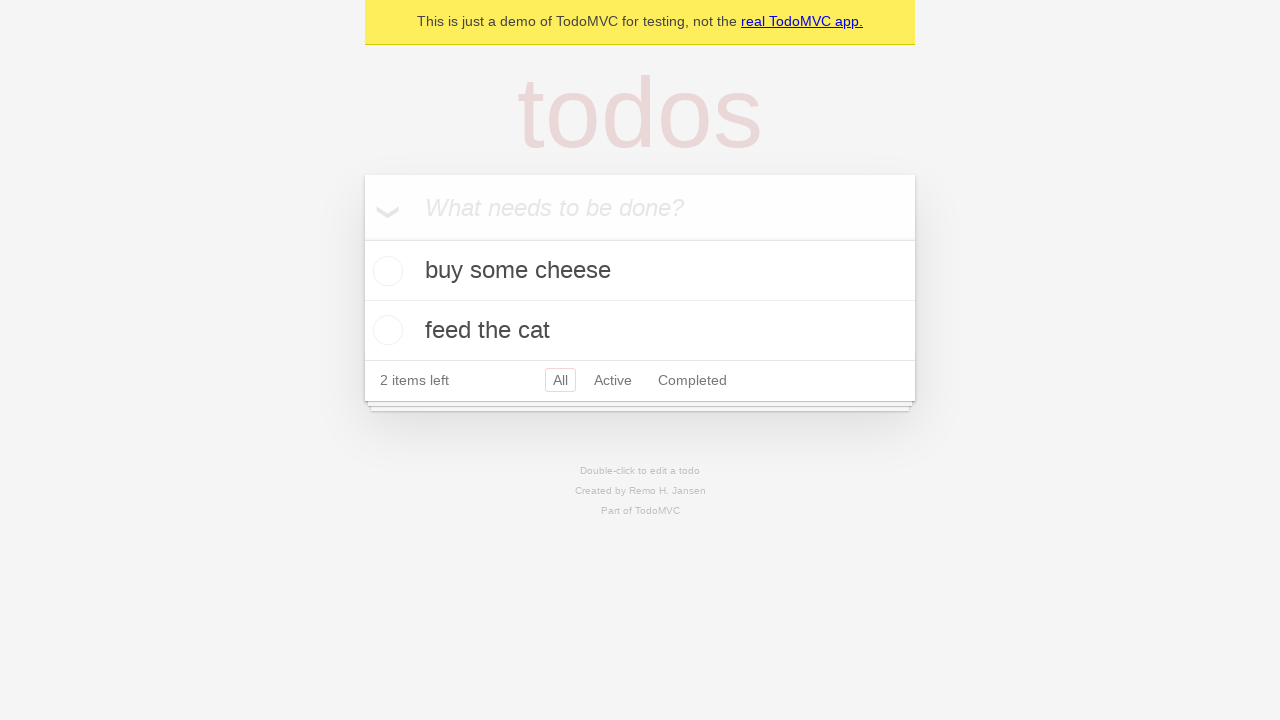

Filled todo input with 'book a doctors appointment' on internal:attr=[placeholder="What needs to be done?"i]
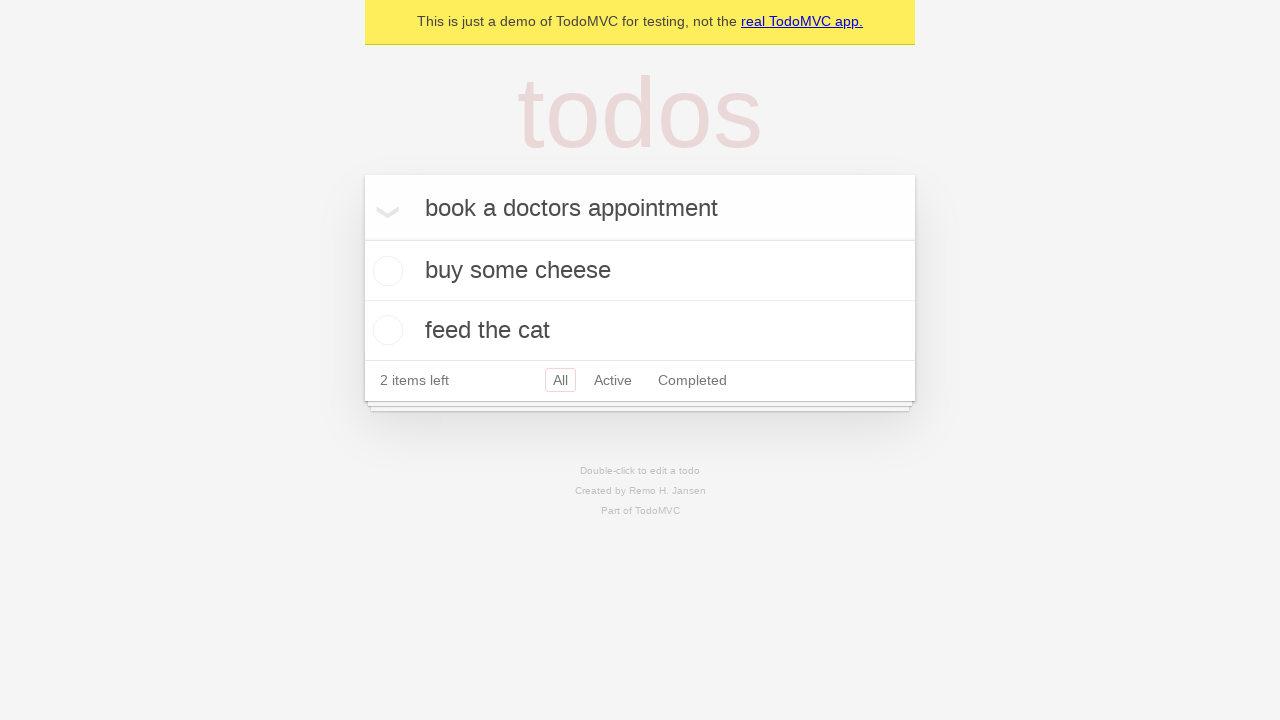

Pressed Enter to create third todo on internal:attr=[placeholder="What needs to be done?"i]
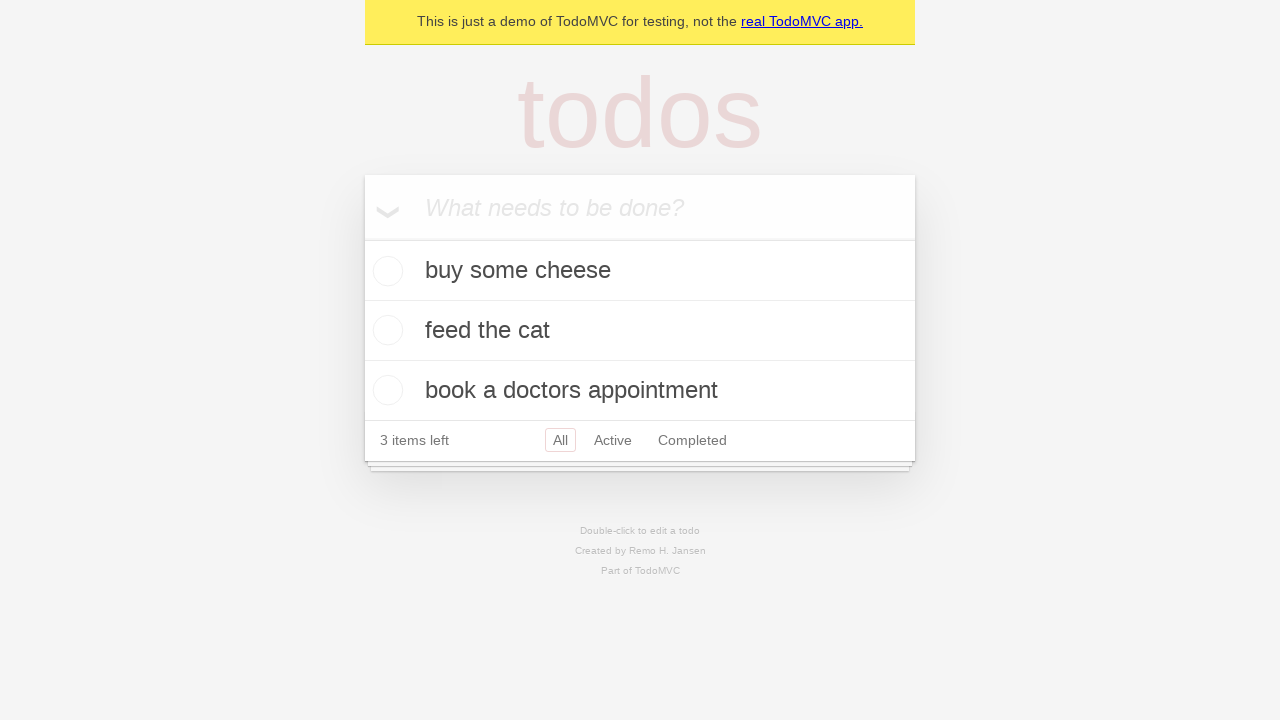

Double-clicked second todo to enter edit mode at (640, 331) on internal:testid=[data-testid="todo-item"s] >> nth=1
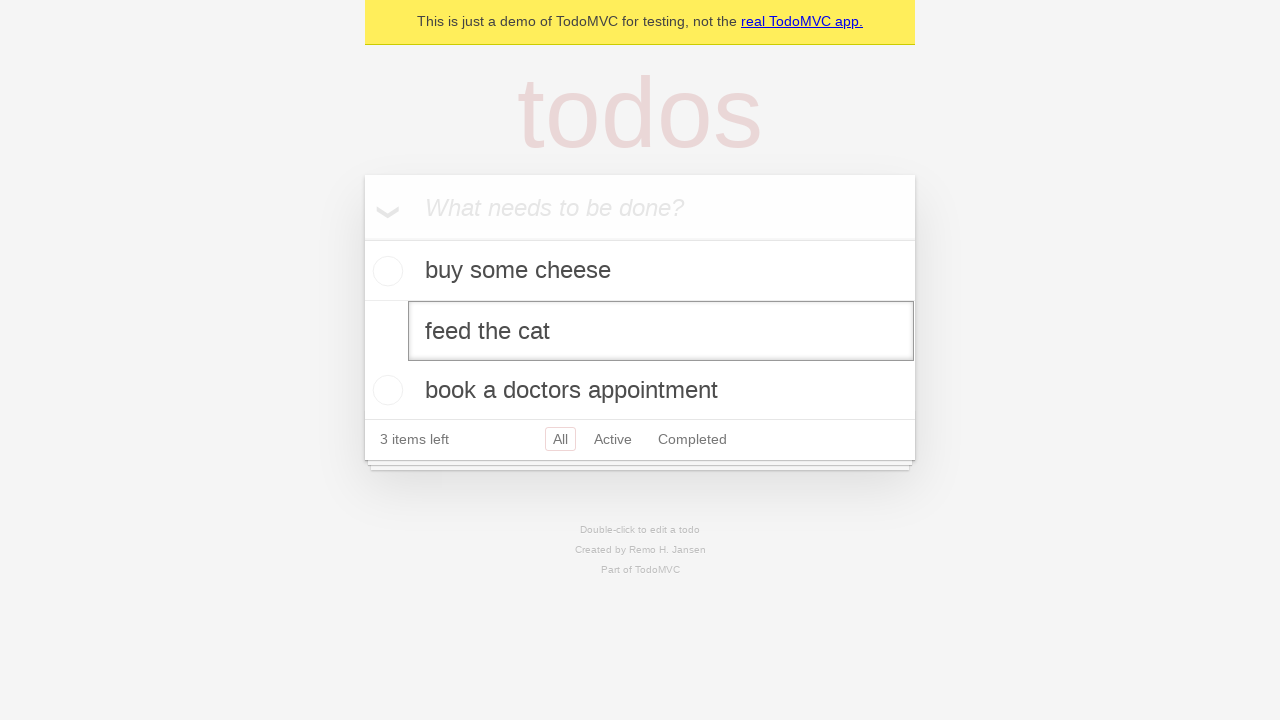

Changed todo text to 'buy some sausages' on internal:testid=[data-testid="todo-item"s] >> nth=1 >> internal:role=textbox[nam
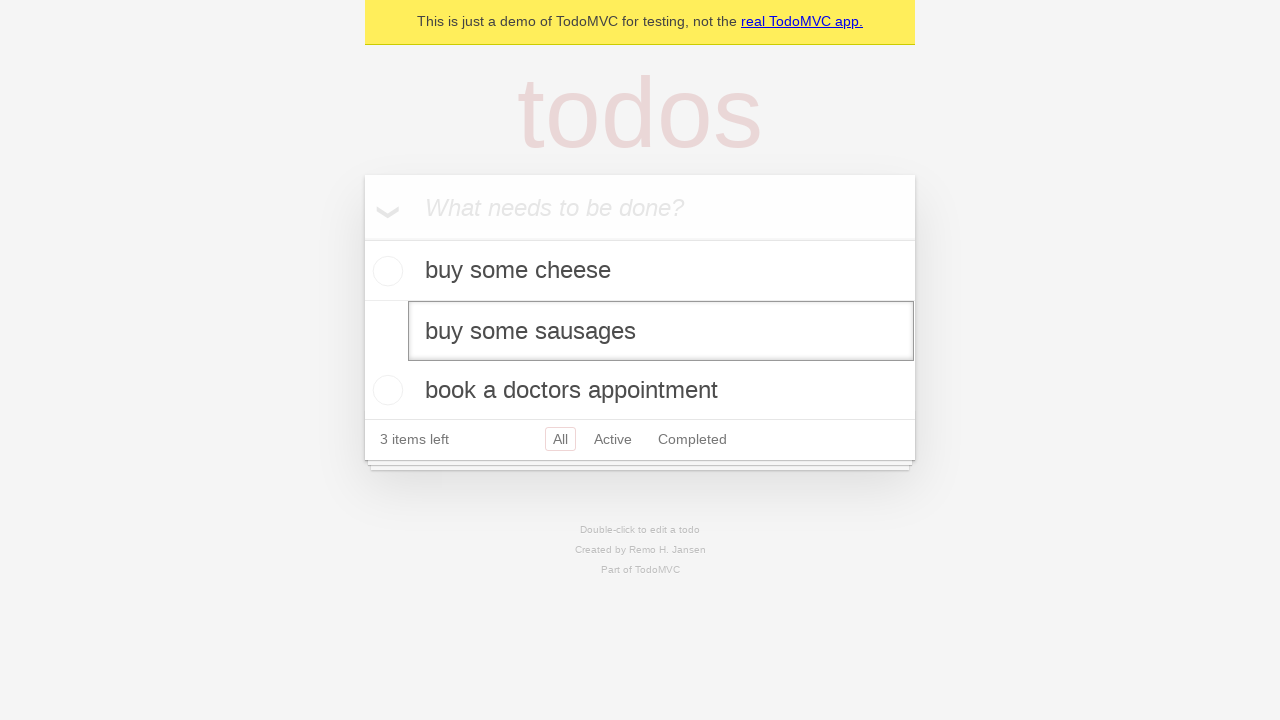

Pressed Escape to cancel edits and revert to original text on internal:testid=[data-testid="todo-item"s] >> nth=1 >> internal:role=textbox[nam
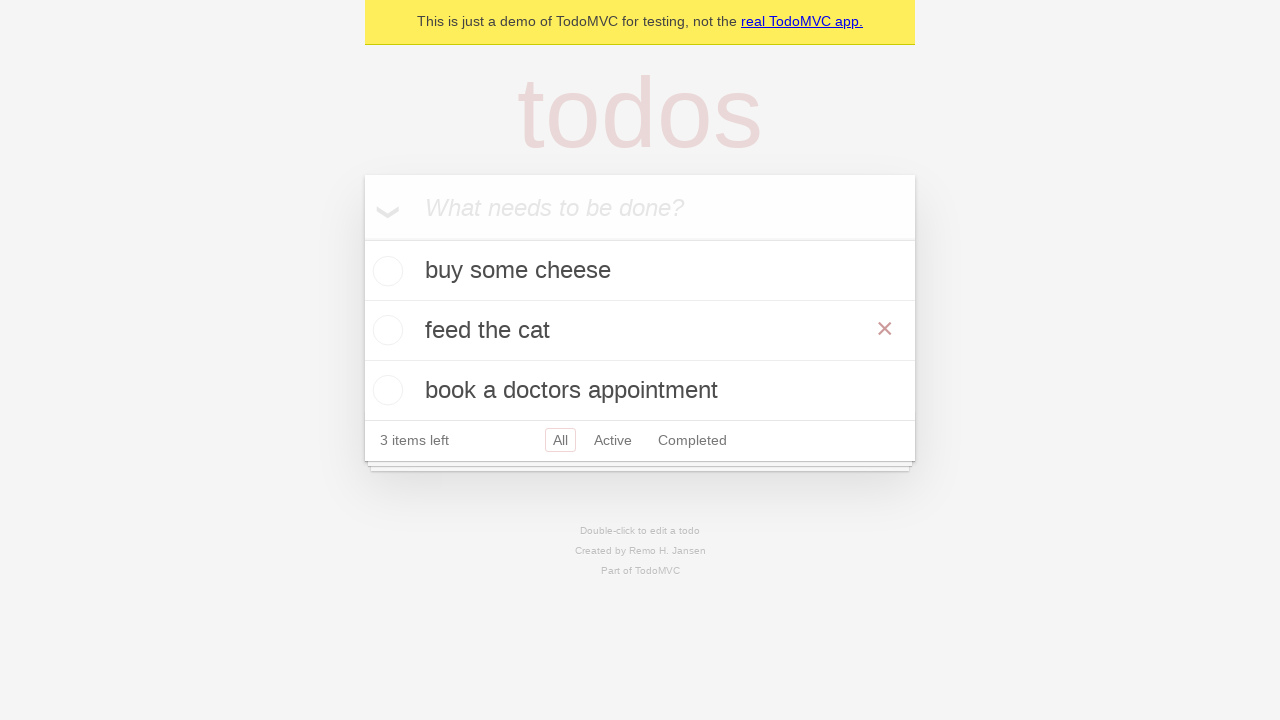

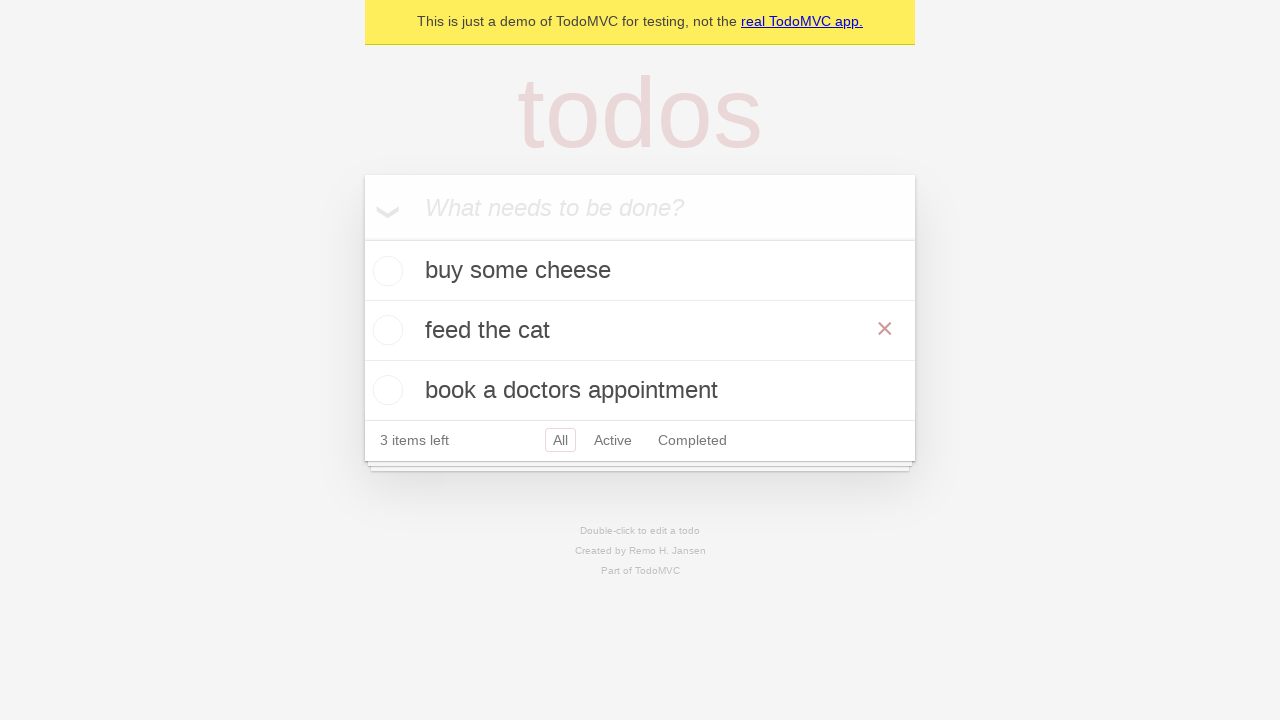